Verifies that the HTML root node element exists on the page using XPath selector

Starting URL: http://seleniumdemo.com/

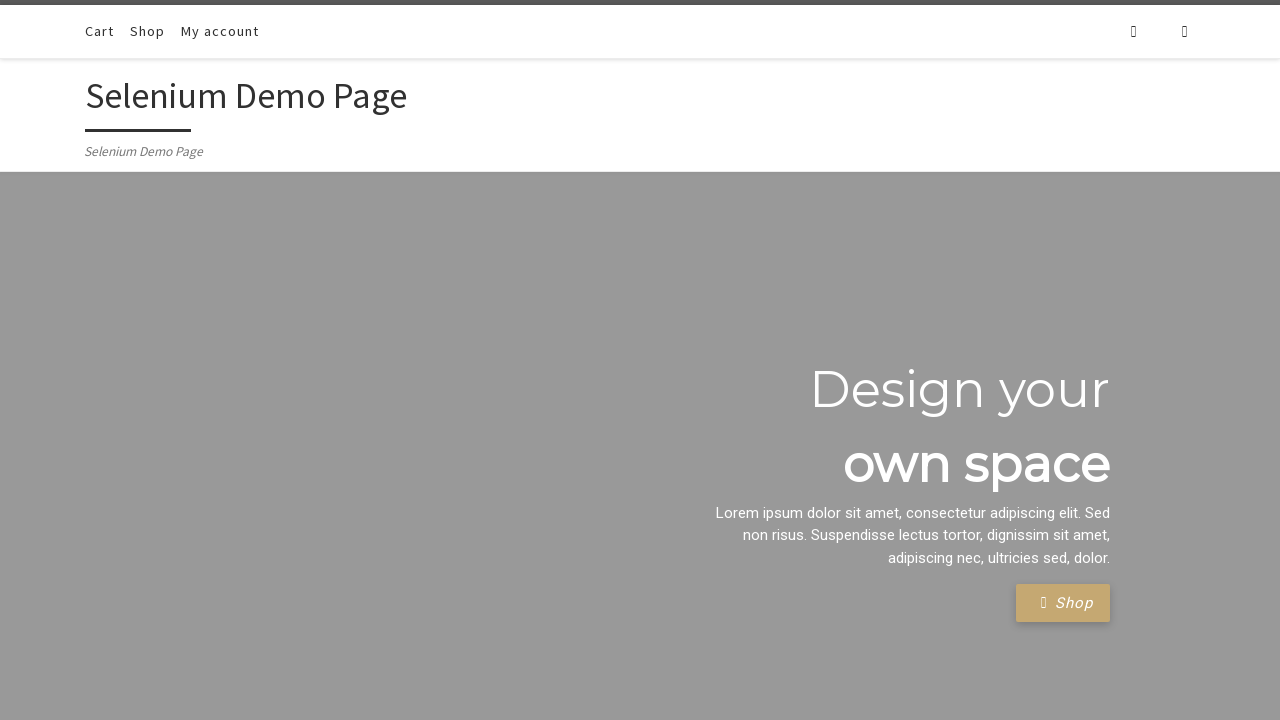

Navigated to http://seleniumdemo.com/
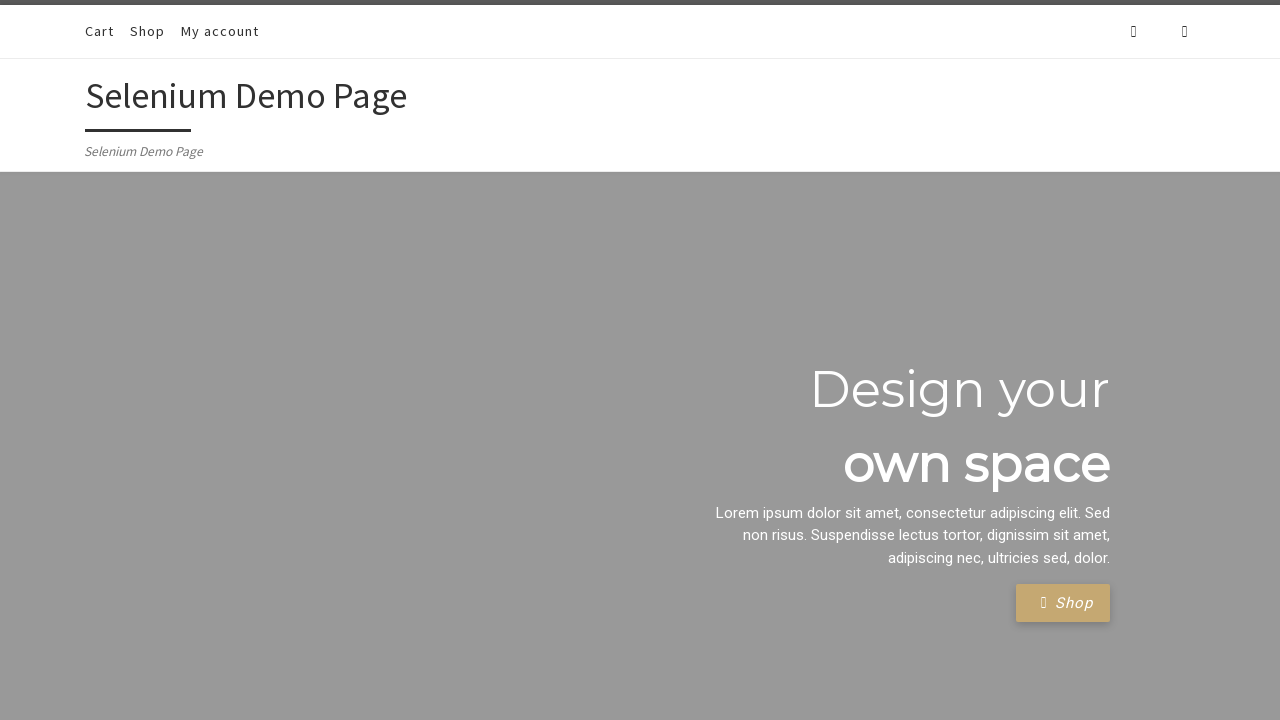

Located HTML root node element using XPath selector
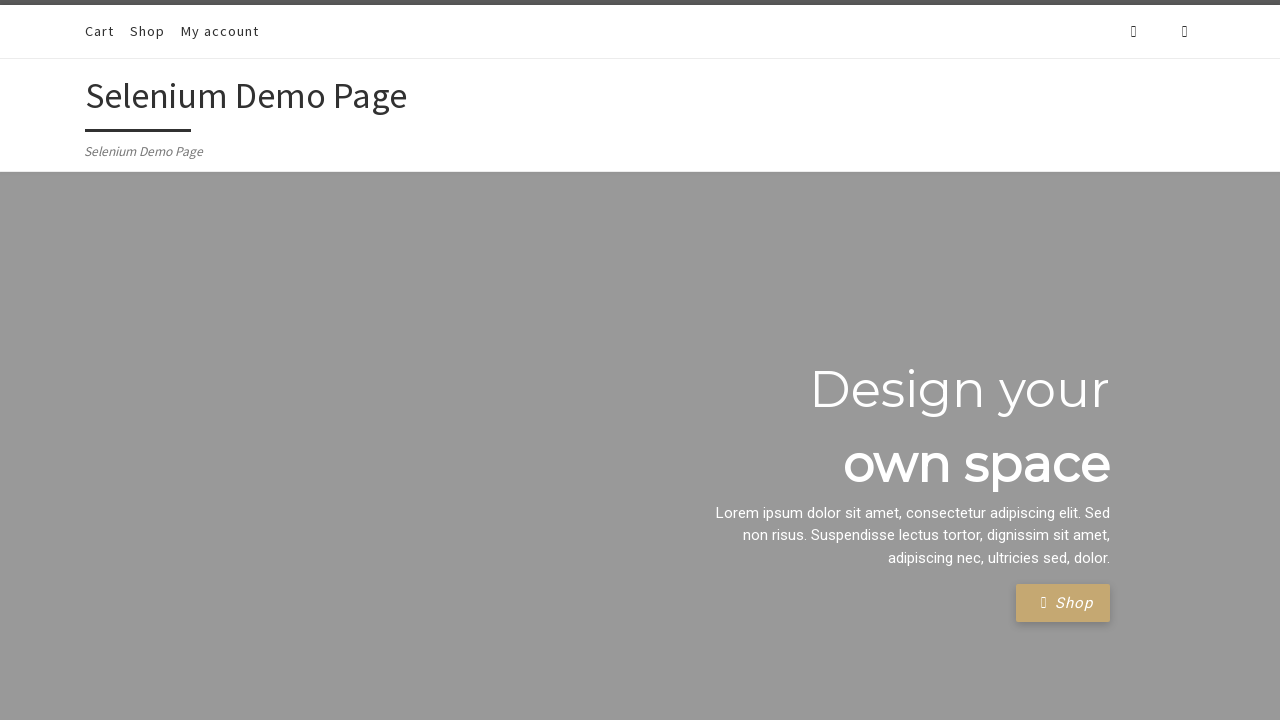

Asserted that HTML root node element exists on the page
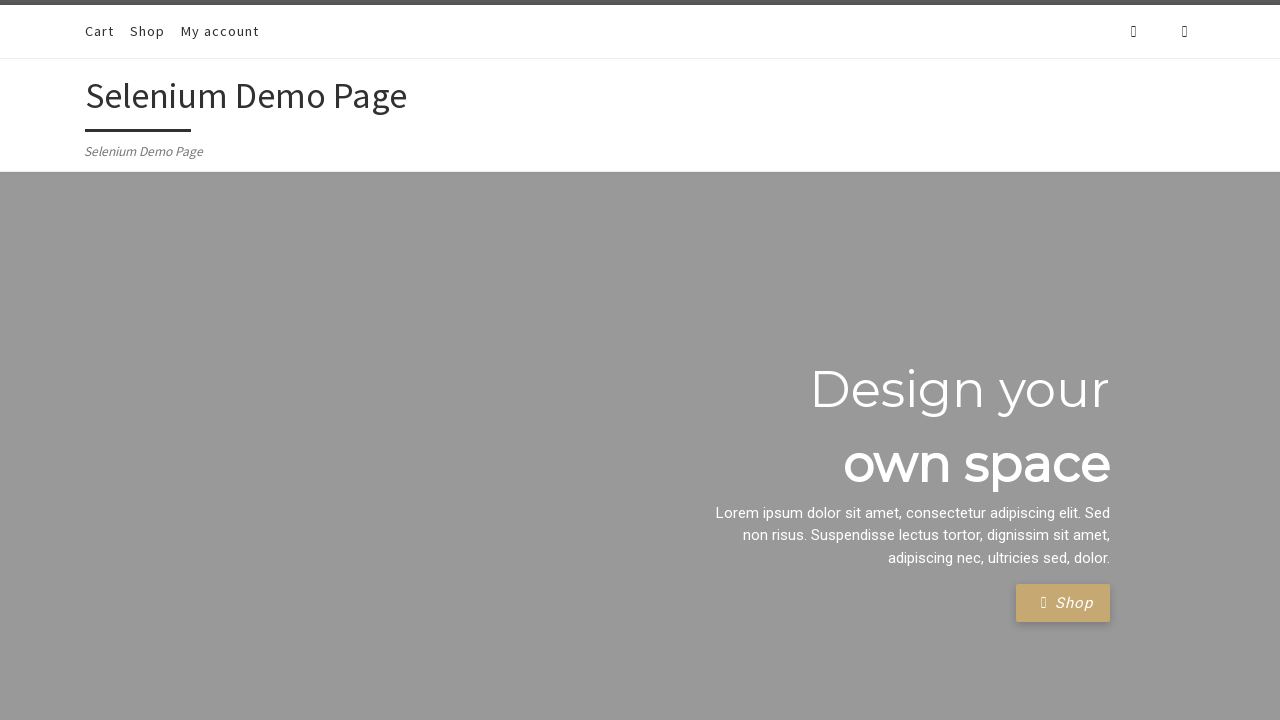

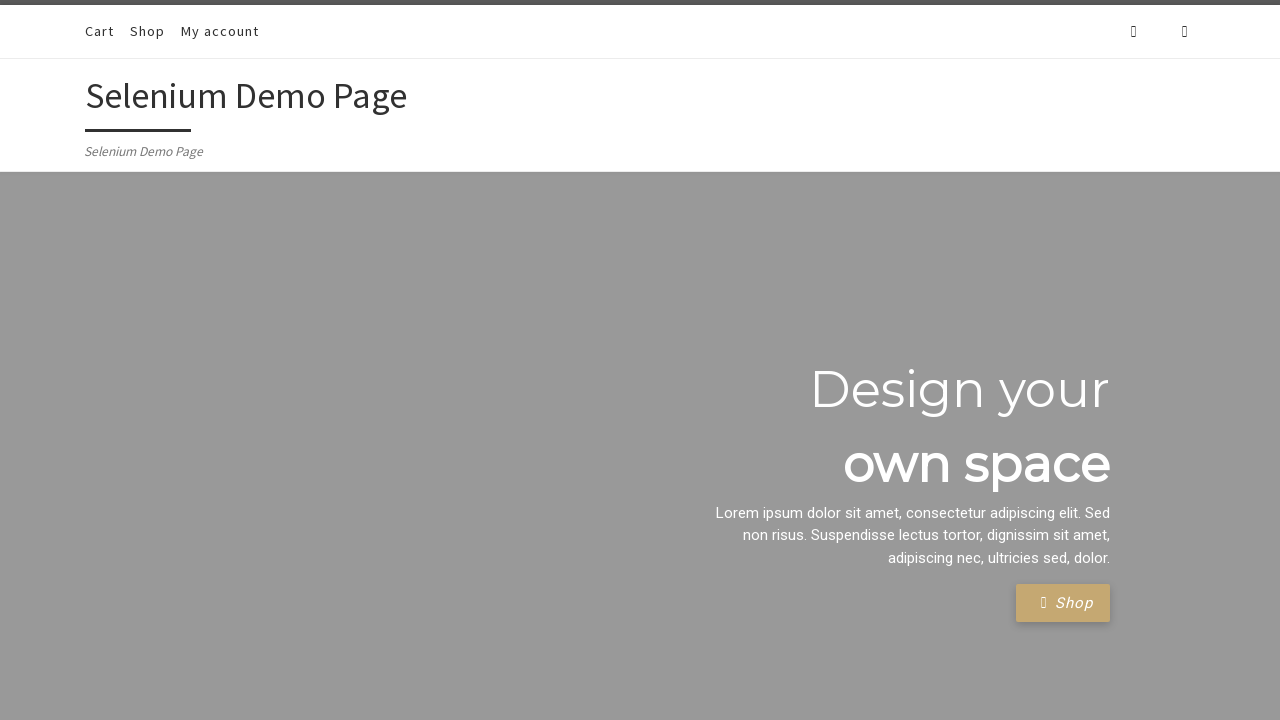